Tests that the website displays the correct slogan by verifying the h1 element contains the expected text "Conectando corações, mudando vidas!"

Starting URL: https://petlov.vercel.app

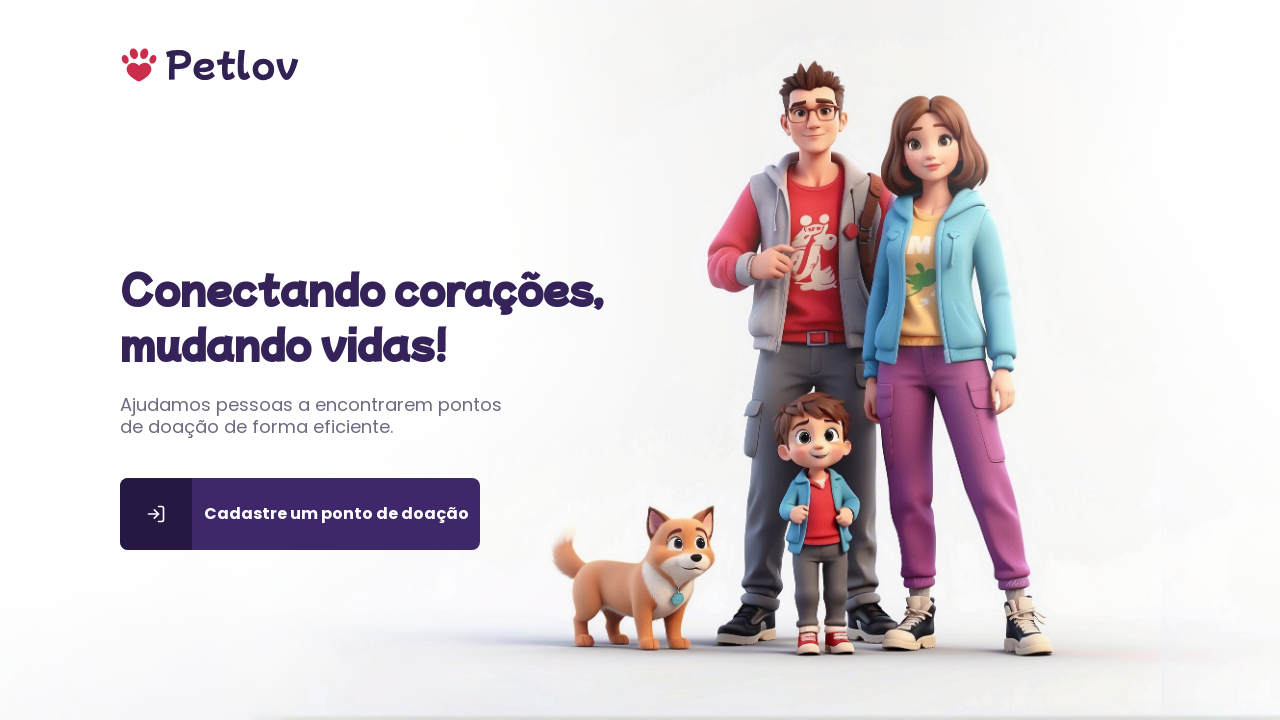

Navigated to https://petlov.vercel.app
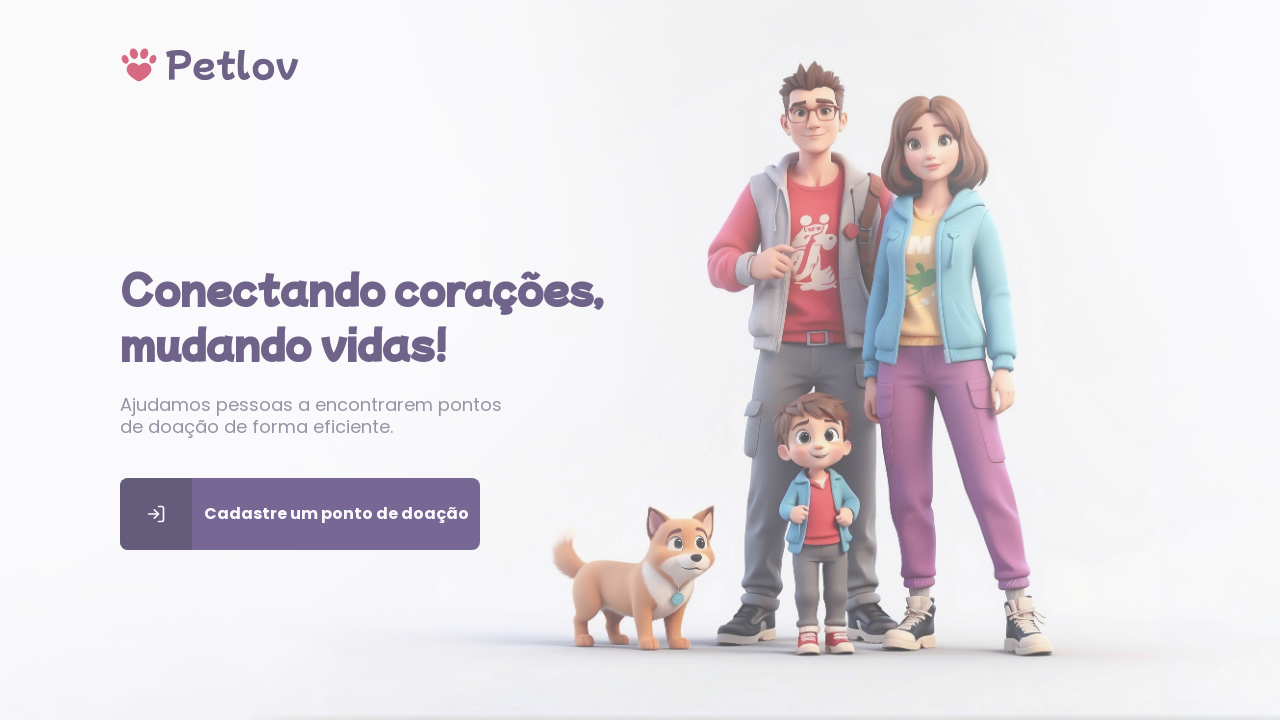

Located h1 element
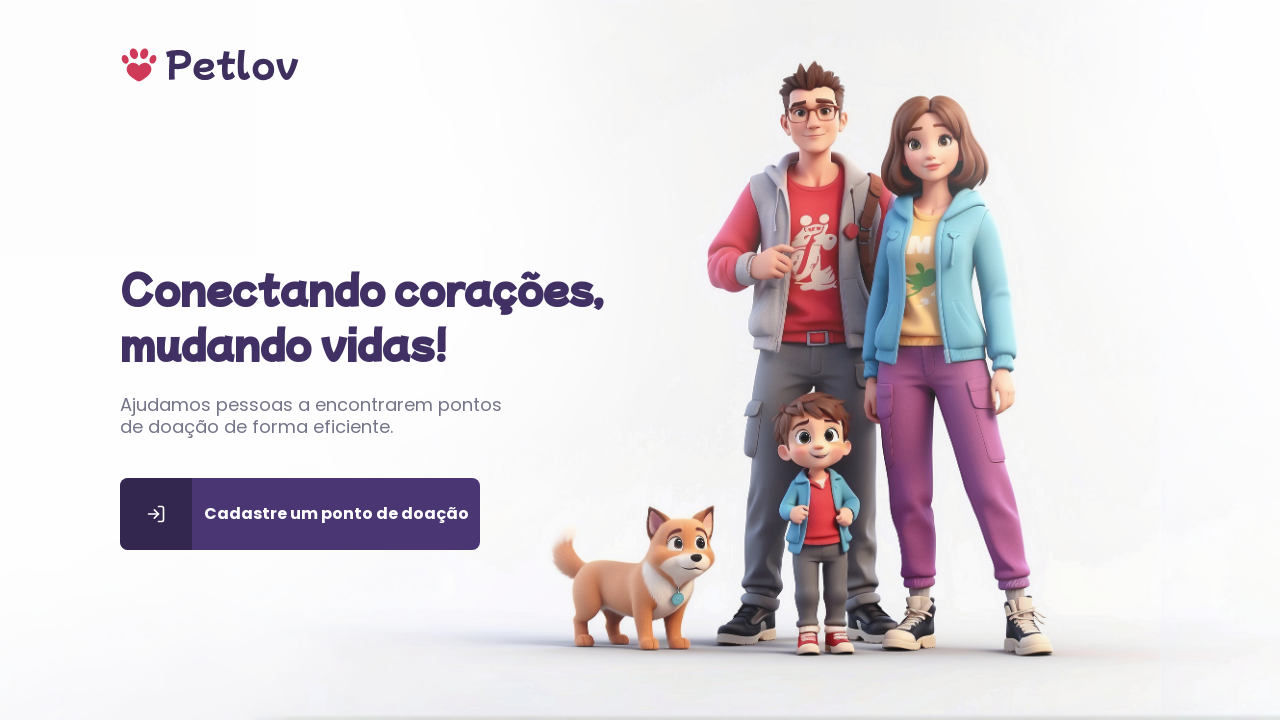

h1 element became visible
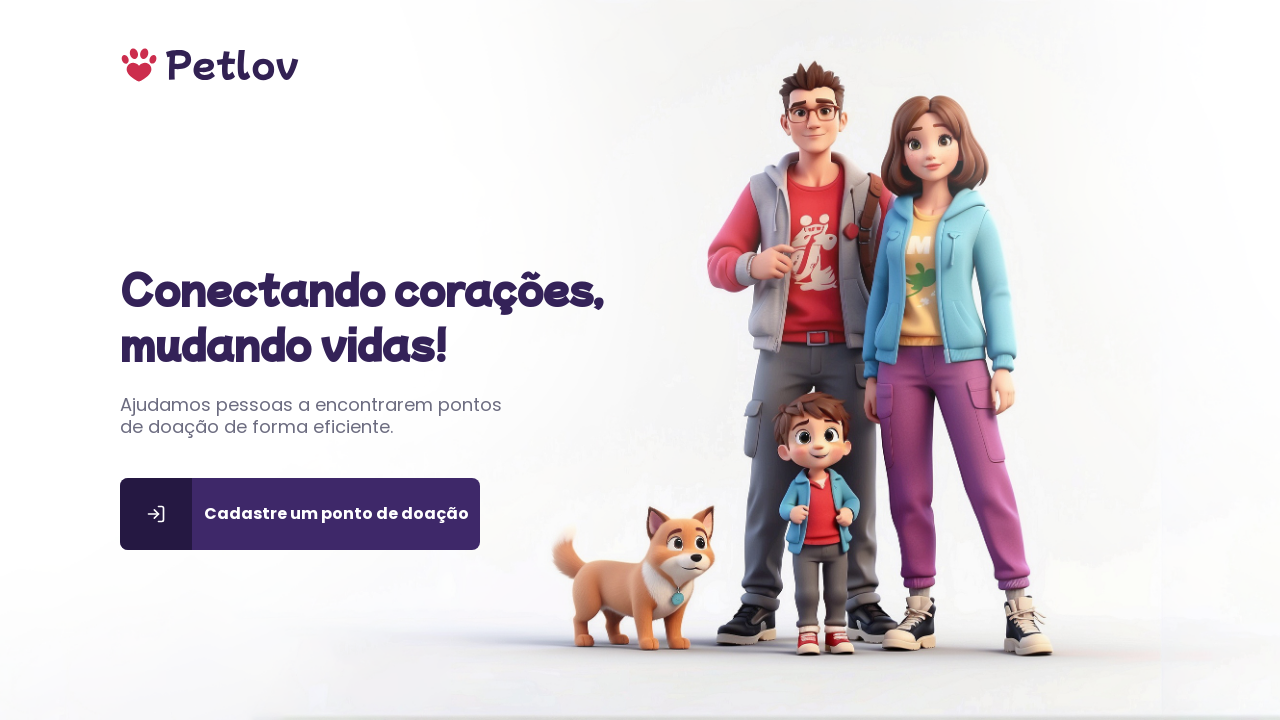

Verified h1 text contains expected slogan 'Conectando corações, mudando vidas!'
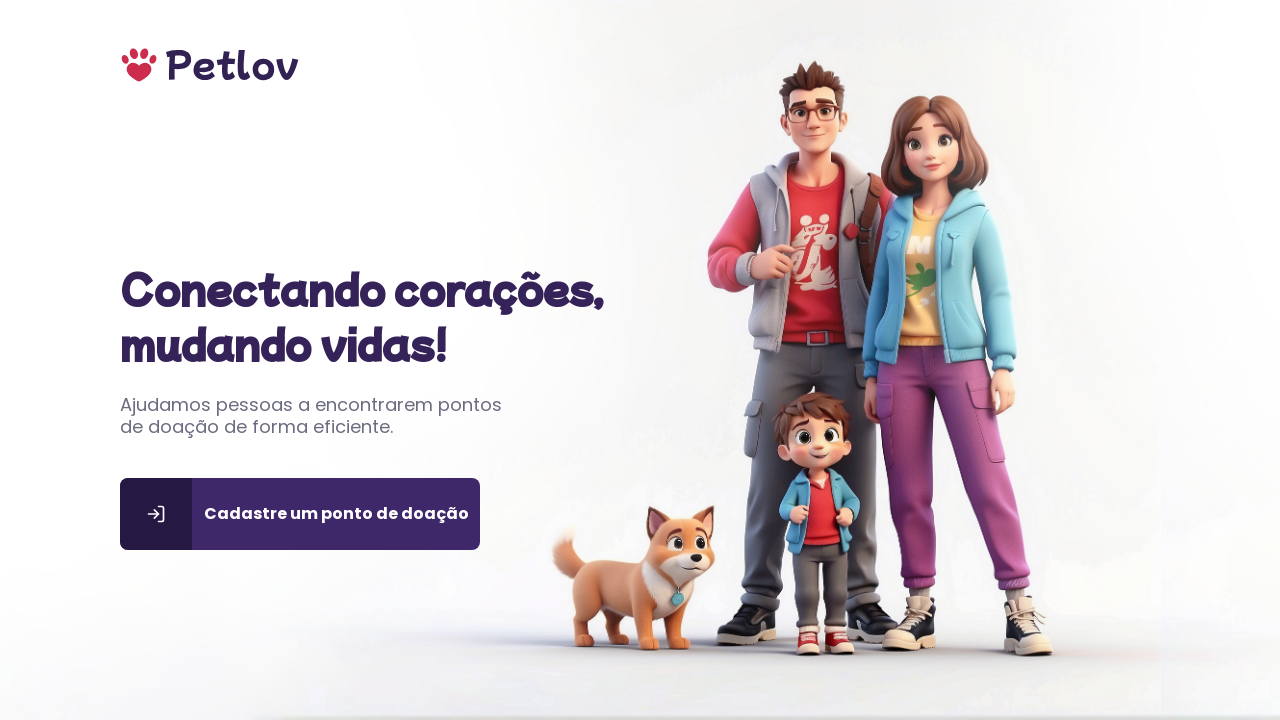

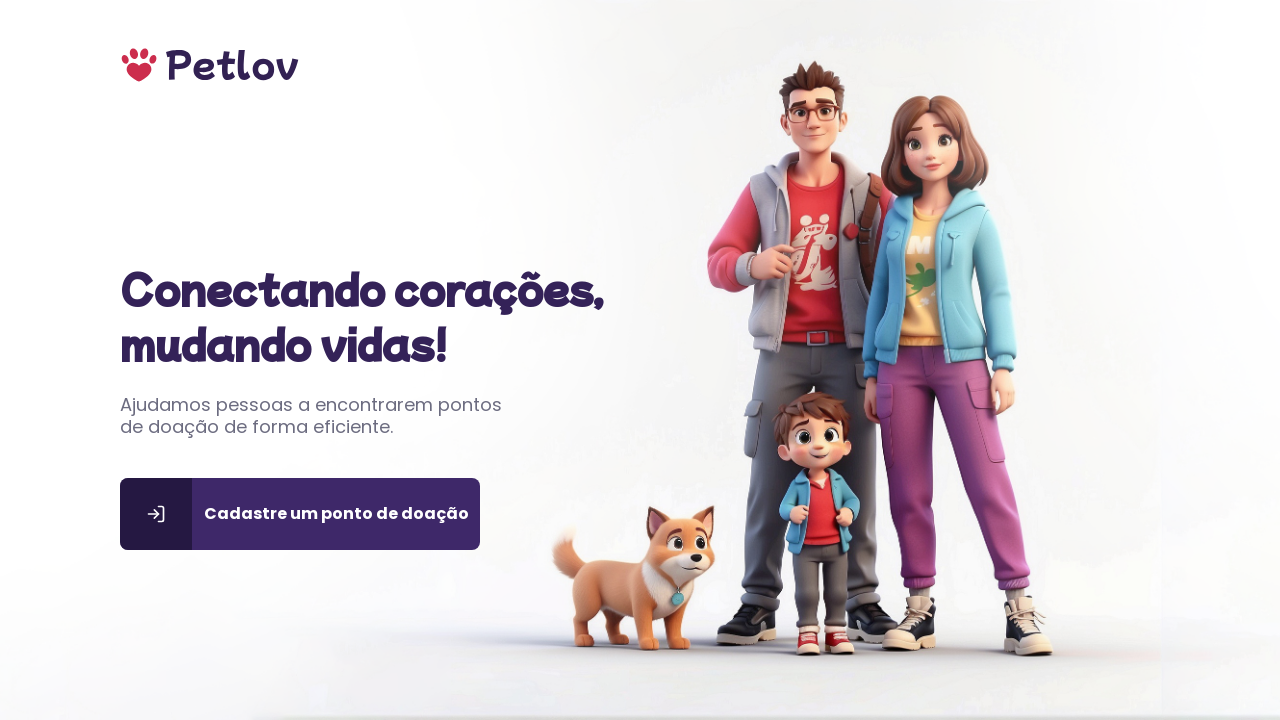